Tests a Nano cryptocurrency faucet by entering a wallet address and clicking the button to request free Nano tokens

Starting URL: https://freenanofaucet.com/

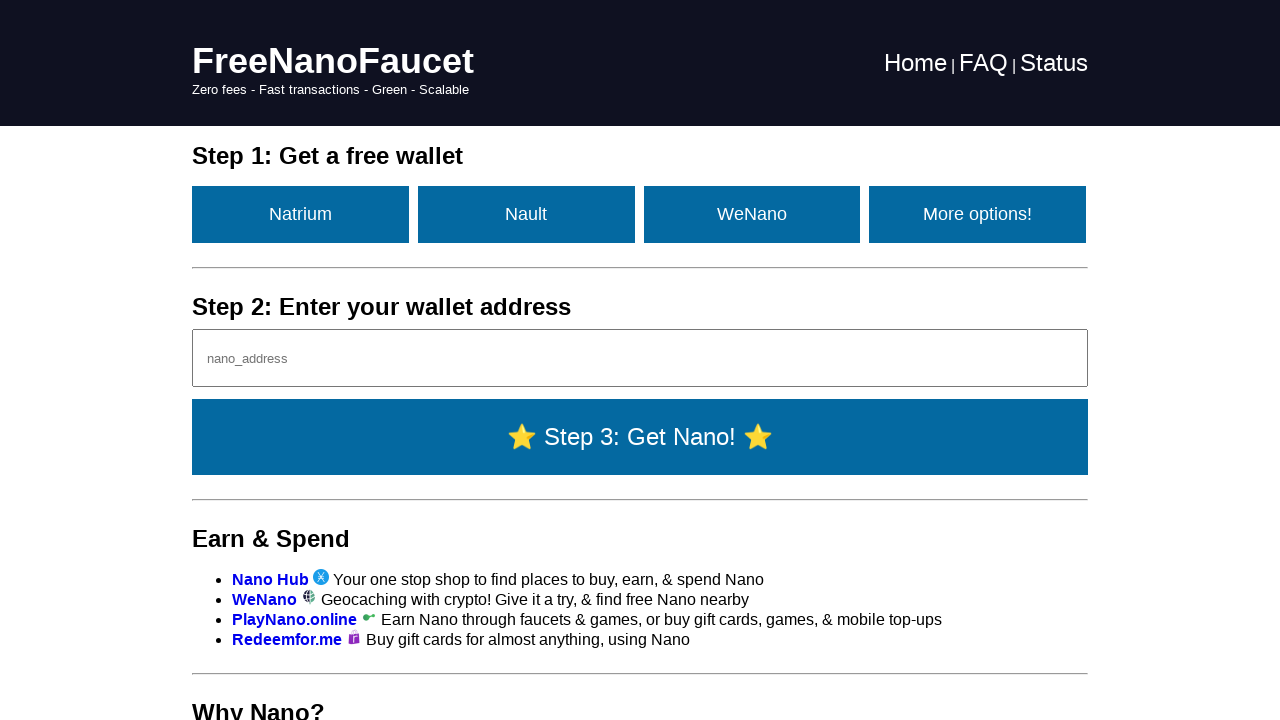

Filled Nano wallet address field with the provided address on #nanoAddr
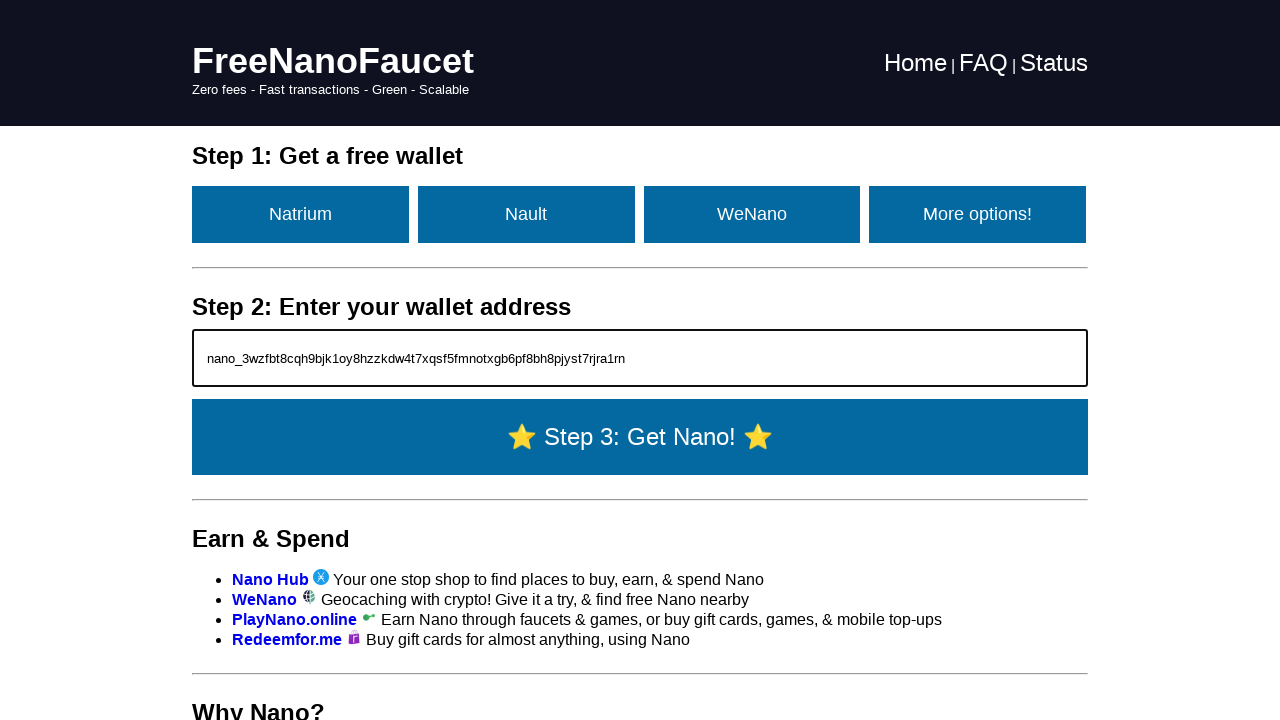

Clicked the button to request free Nano tokens at (640, 437) on #getNano
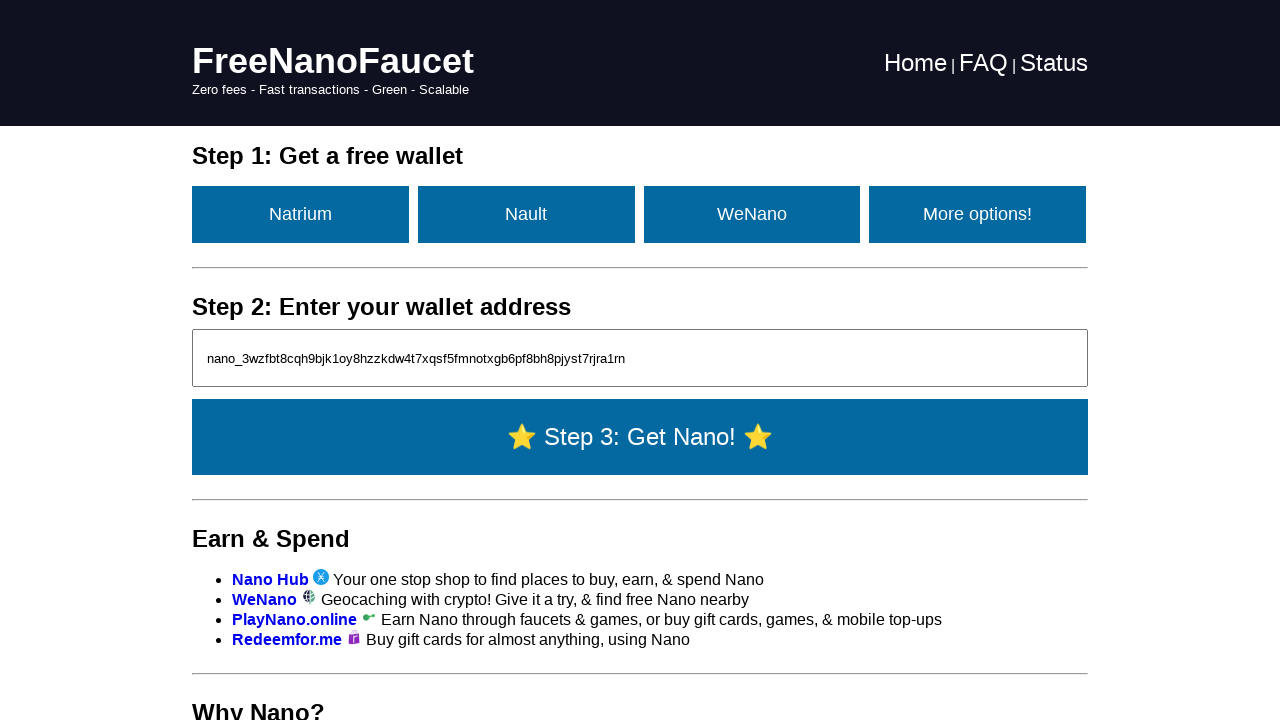

Waited 3 seconds for faucet response/confirmation
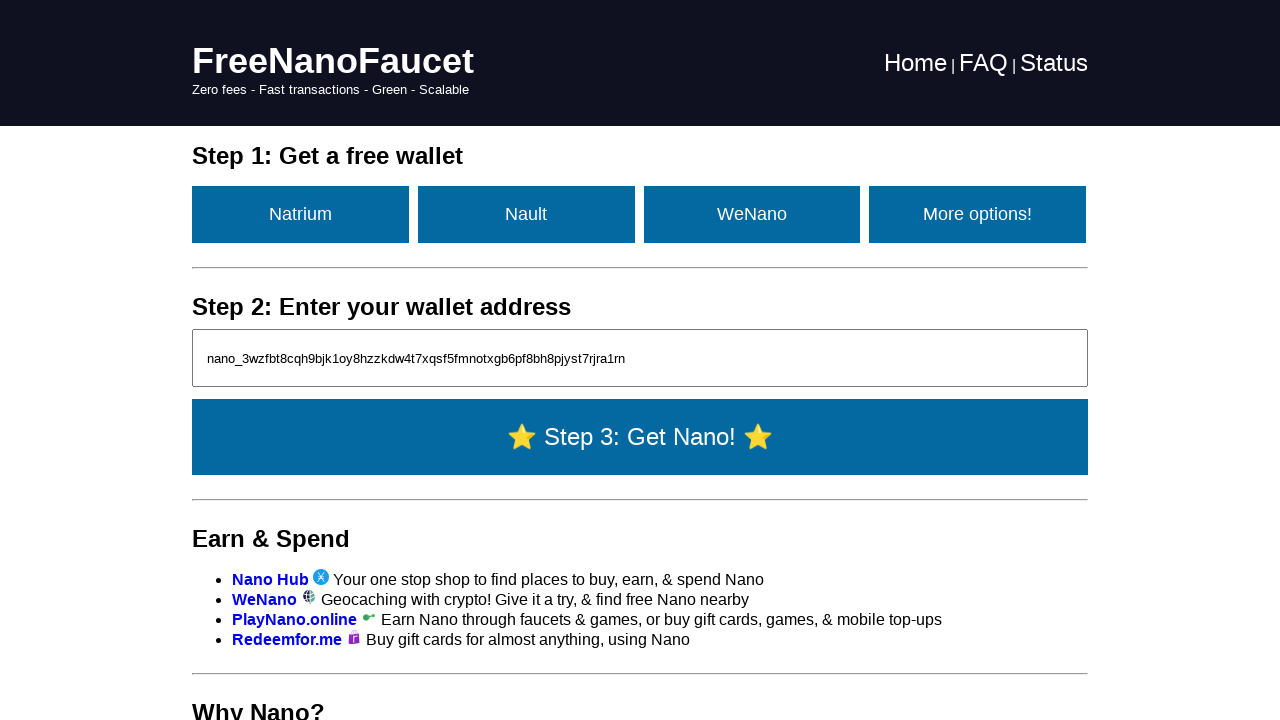

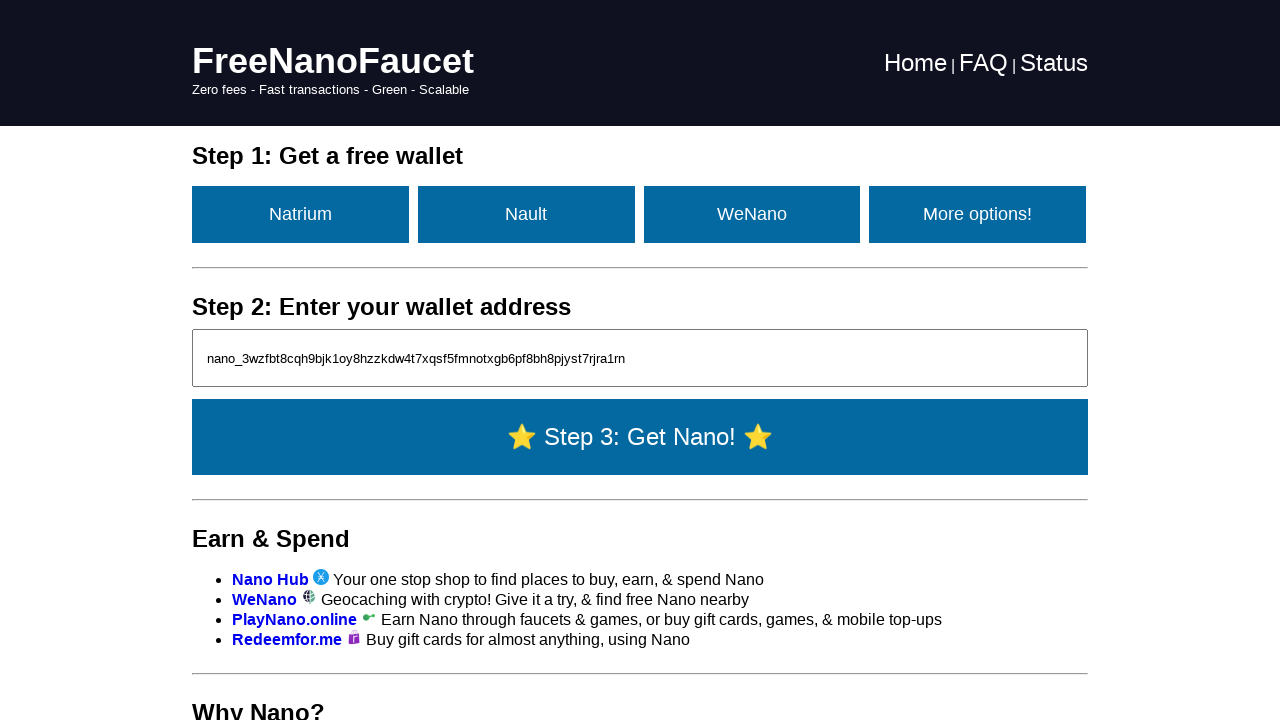